Tests partial link text locator functionality by navigating to a blog page and clicking on a link that contains the text "automatedtester"

Starting URL: http://omayo.blogspot.com/

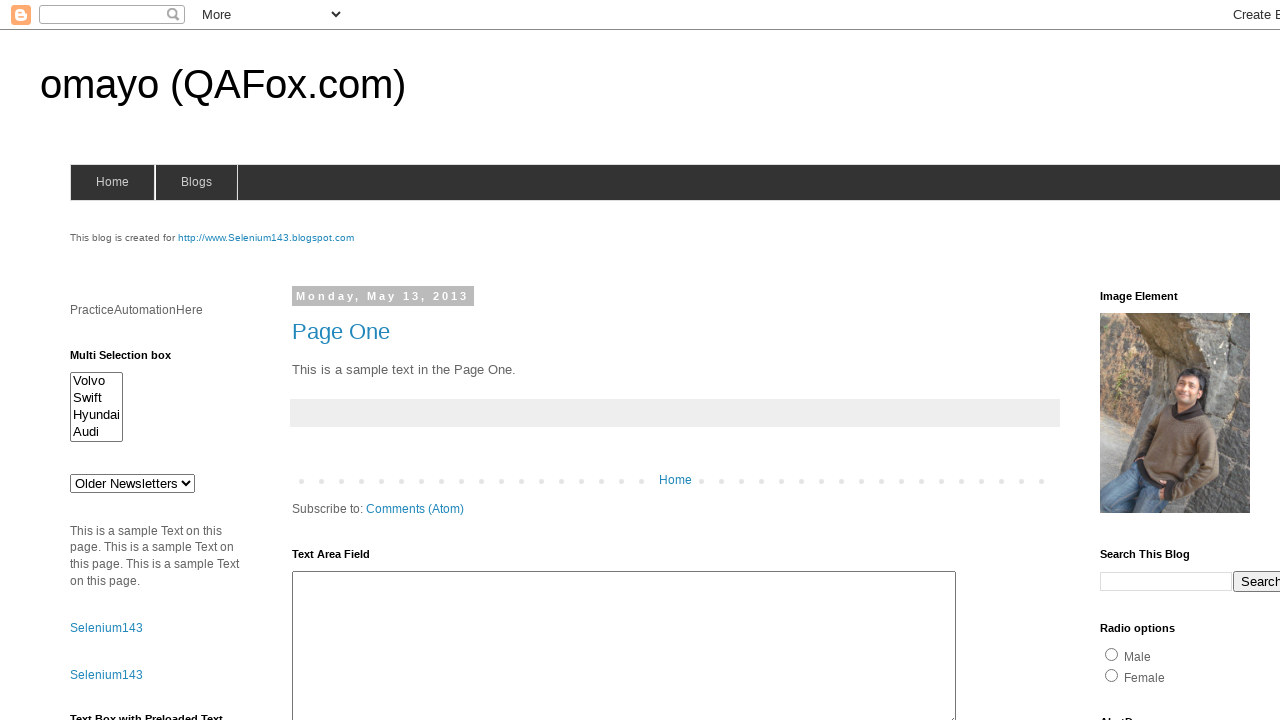

Navigated to http://omayo.blogspot.com/
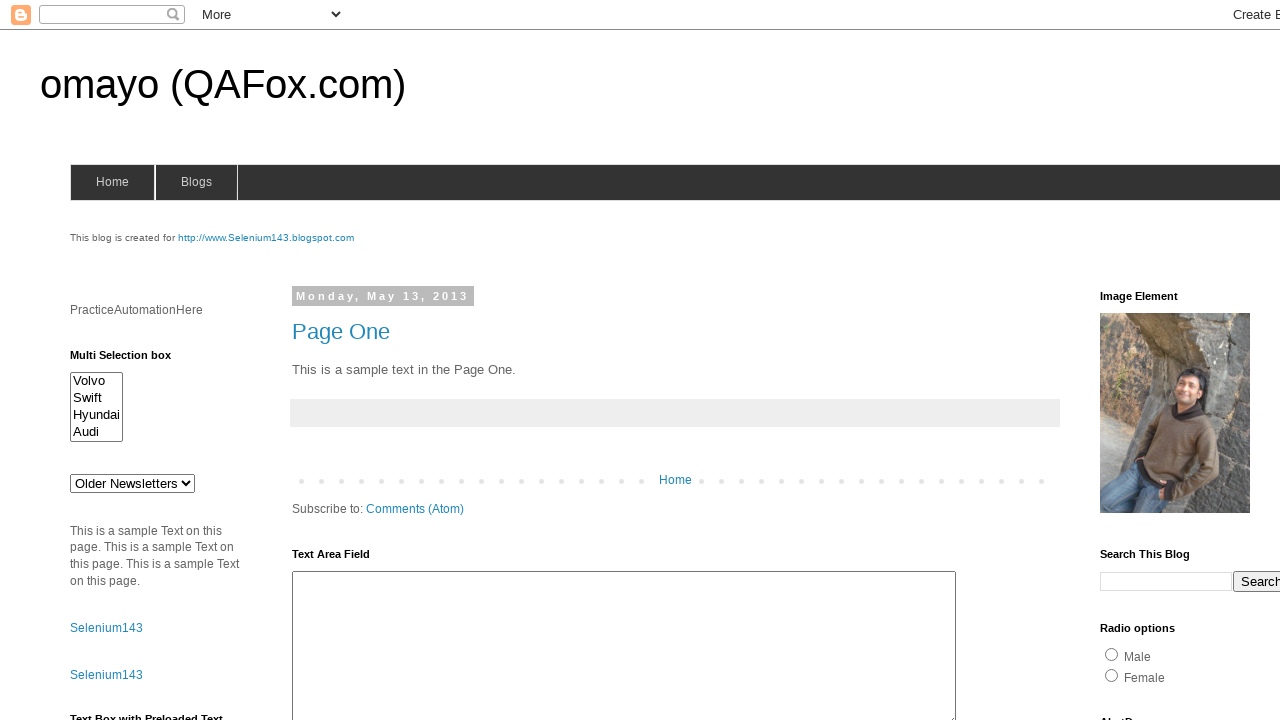

Clicked on link containing text 'automatedtester' at (1168, 361) on a:has-text('automatedtester')
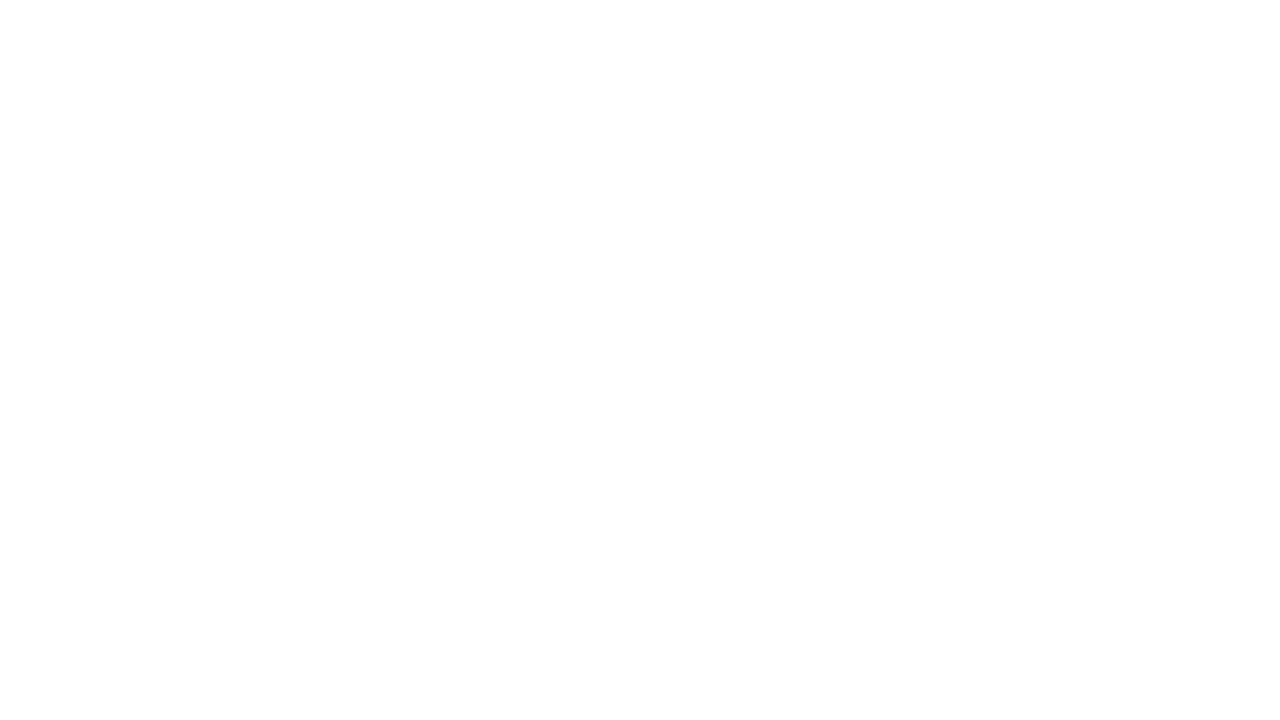

Waited for page load to complete
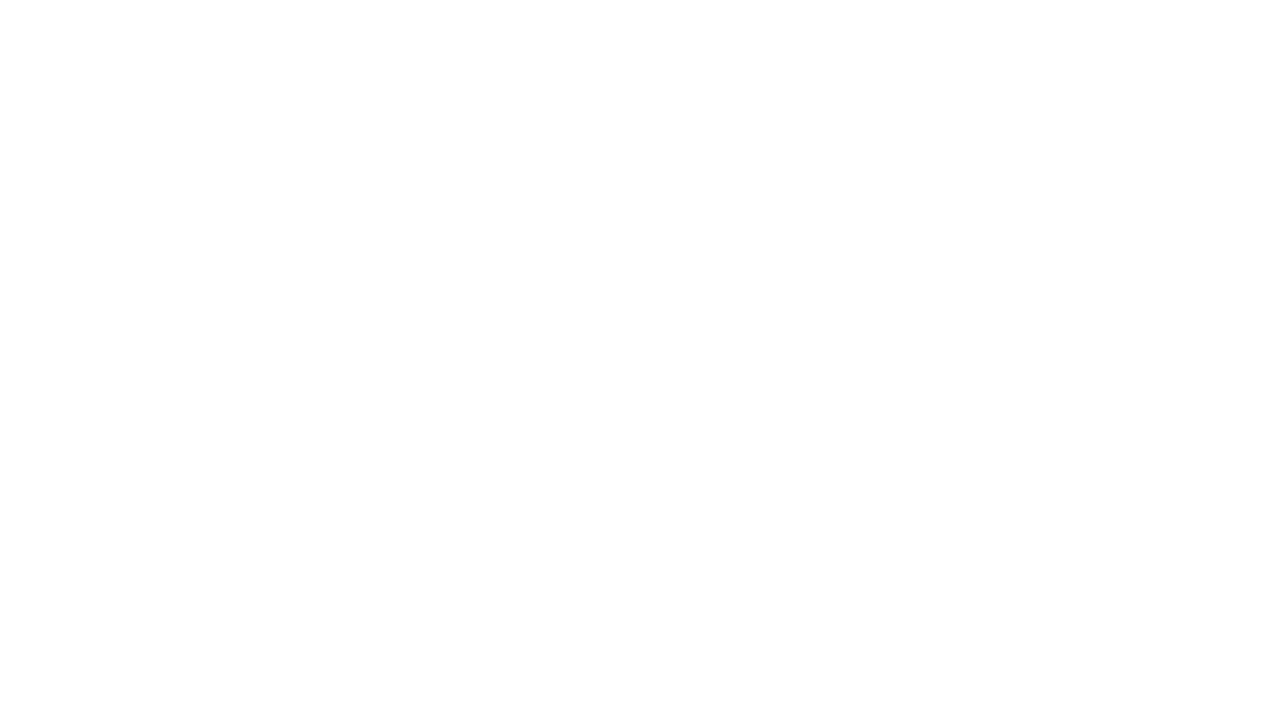

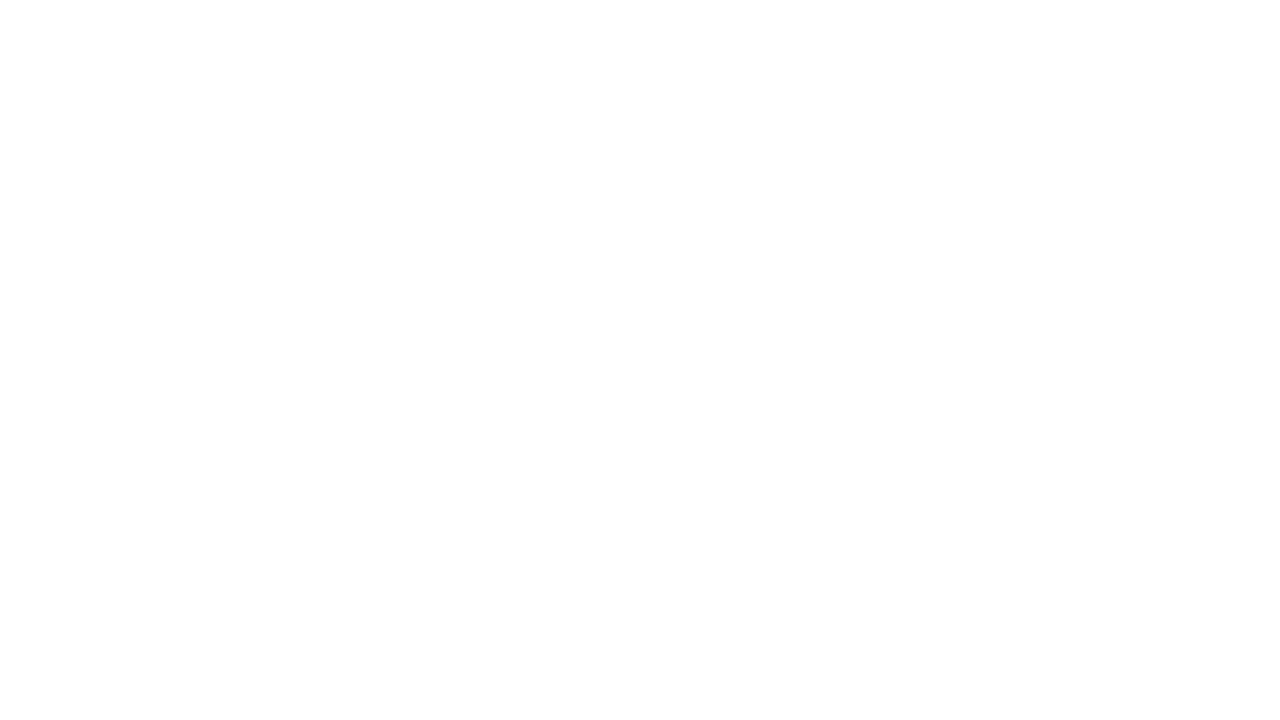